Navigates to JPL Space images page and clicks the full image button to display the featured image

Starting URL: https://data-class-jpl-space.s3.amazonaws.com/JPL_Space/index.html

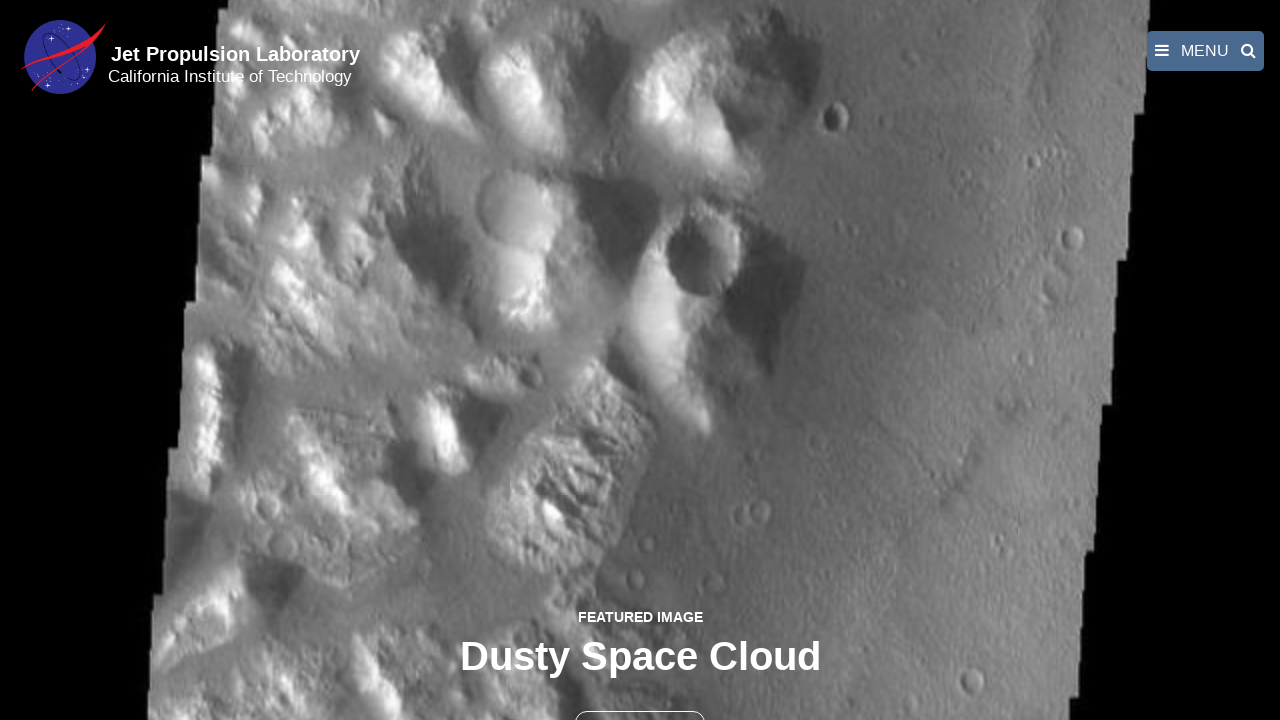

Navigated to JPL Space images page
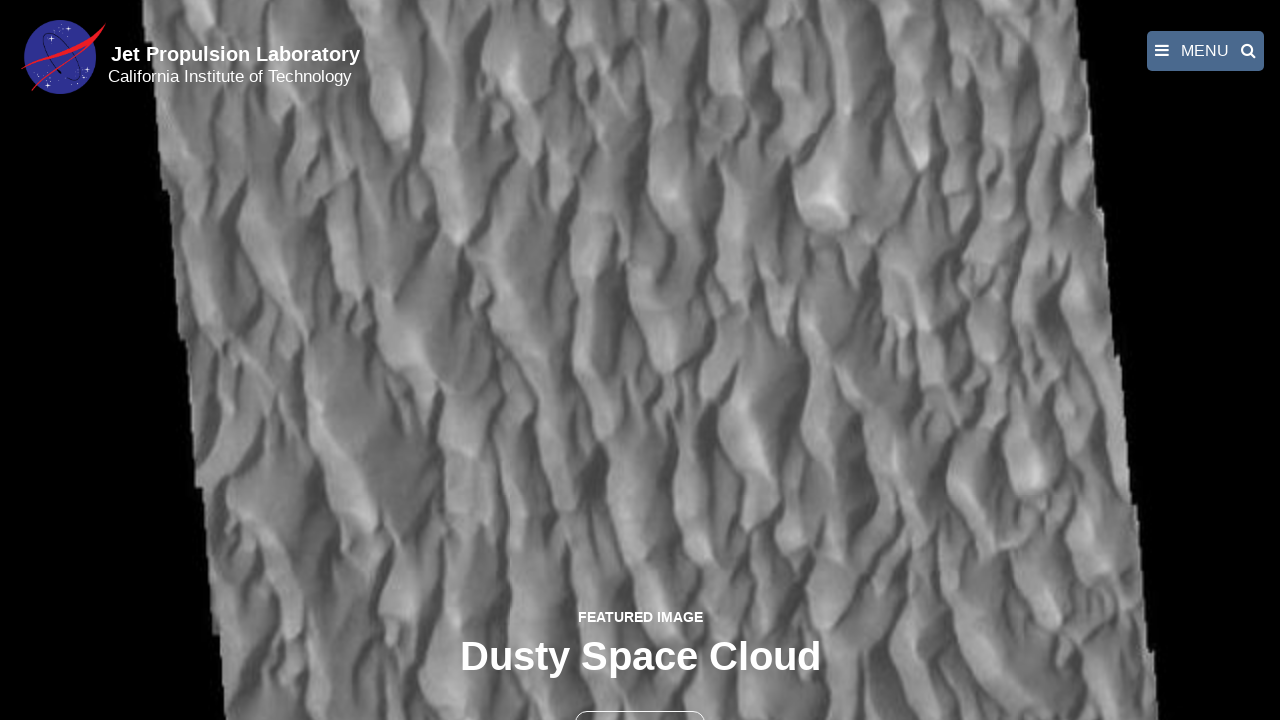

Clicked the full image button to display the featured image at (640, 699) on button >> nth=1
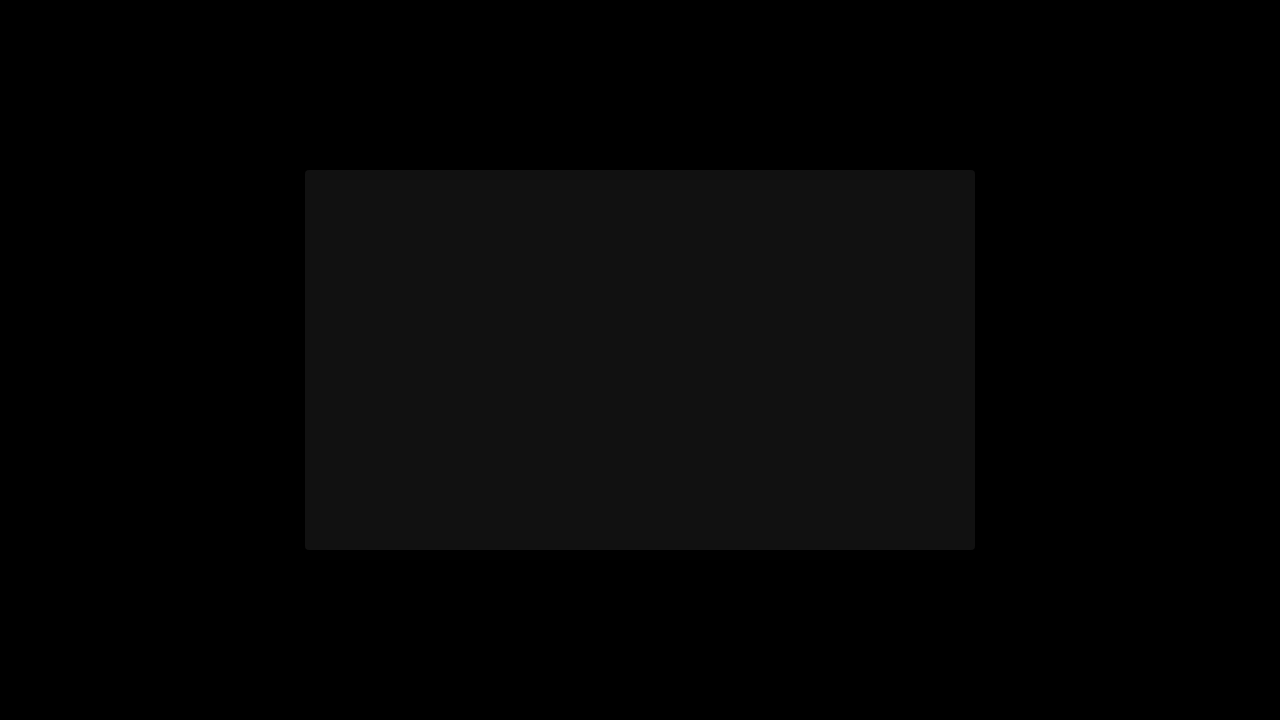

Featured image loaded in fancybox viewer
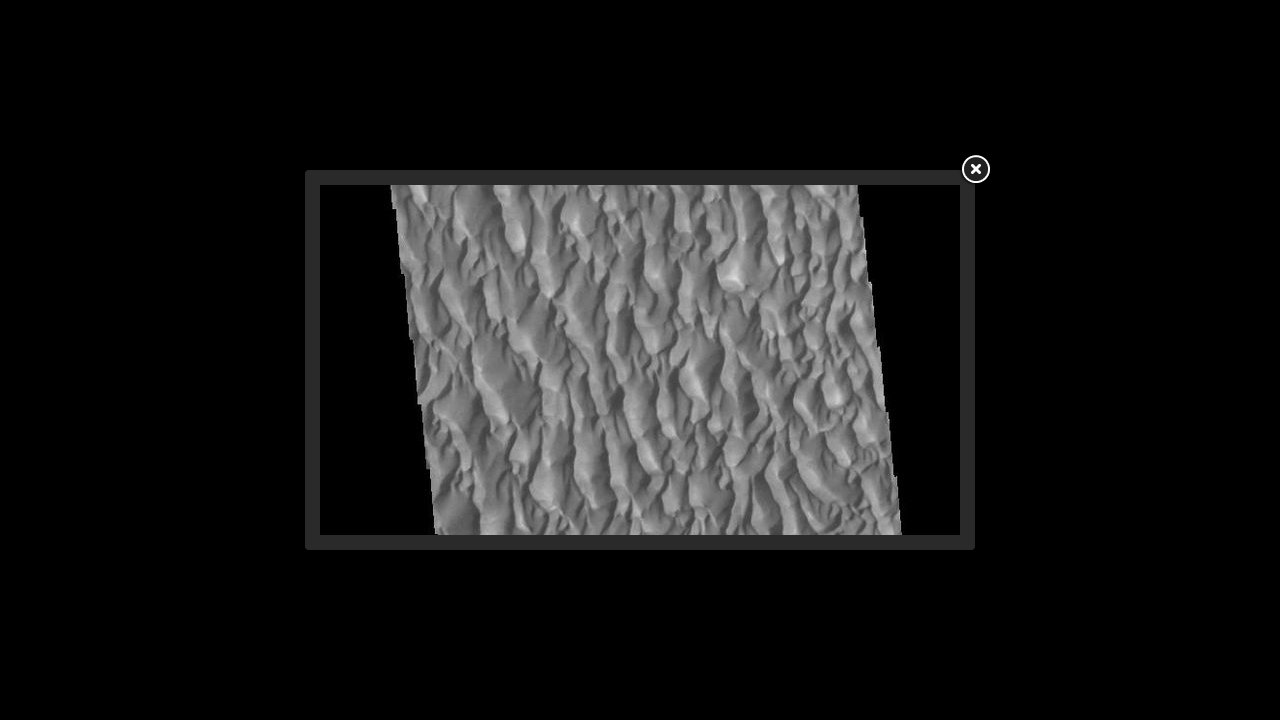

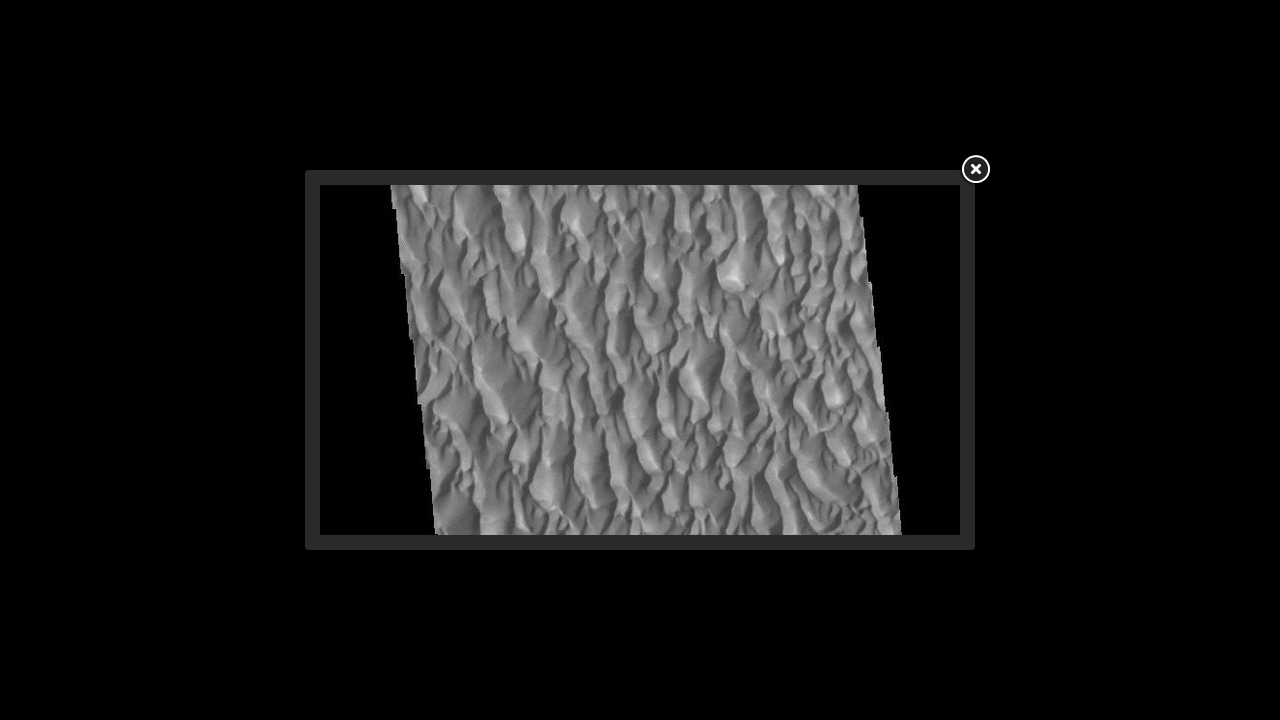